Tests navigating between filter views and returning to show all items.

Starting URL: https://demo.playwright.dev/todomvc

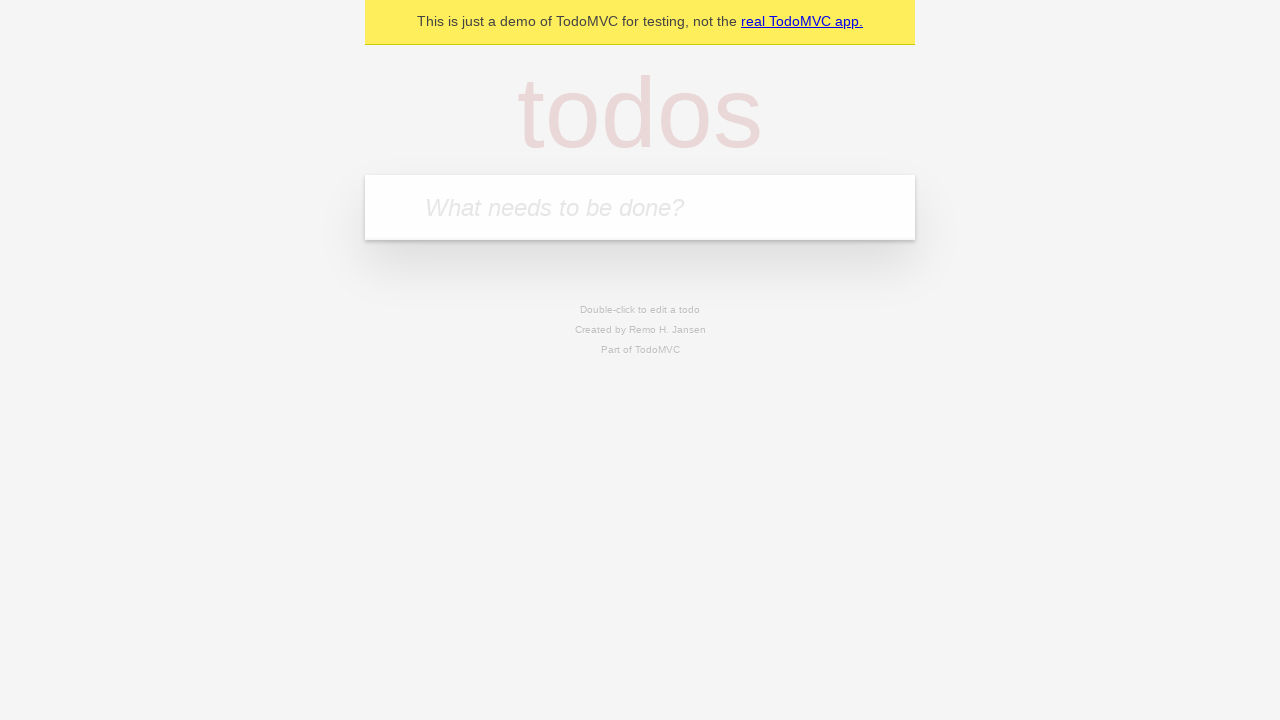

Filled todo input with 'buy some cheese' on internal:attr=[placeholder="What needs to be done?"i]
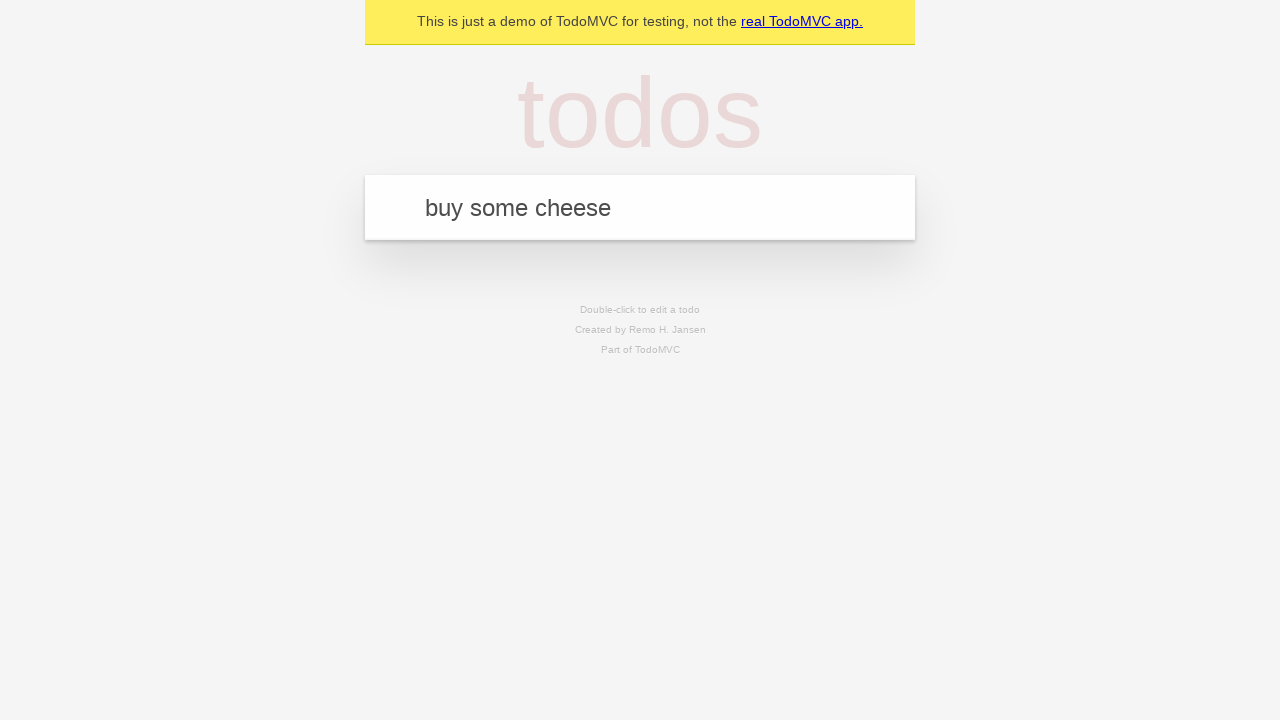

Pressed Enter to create first todo on internal:attr=[placeholder="What needs to be done?"i]
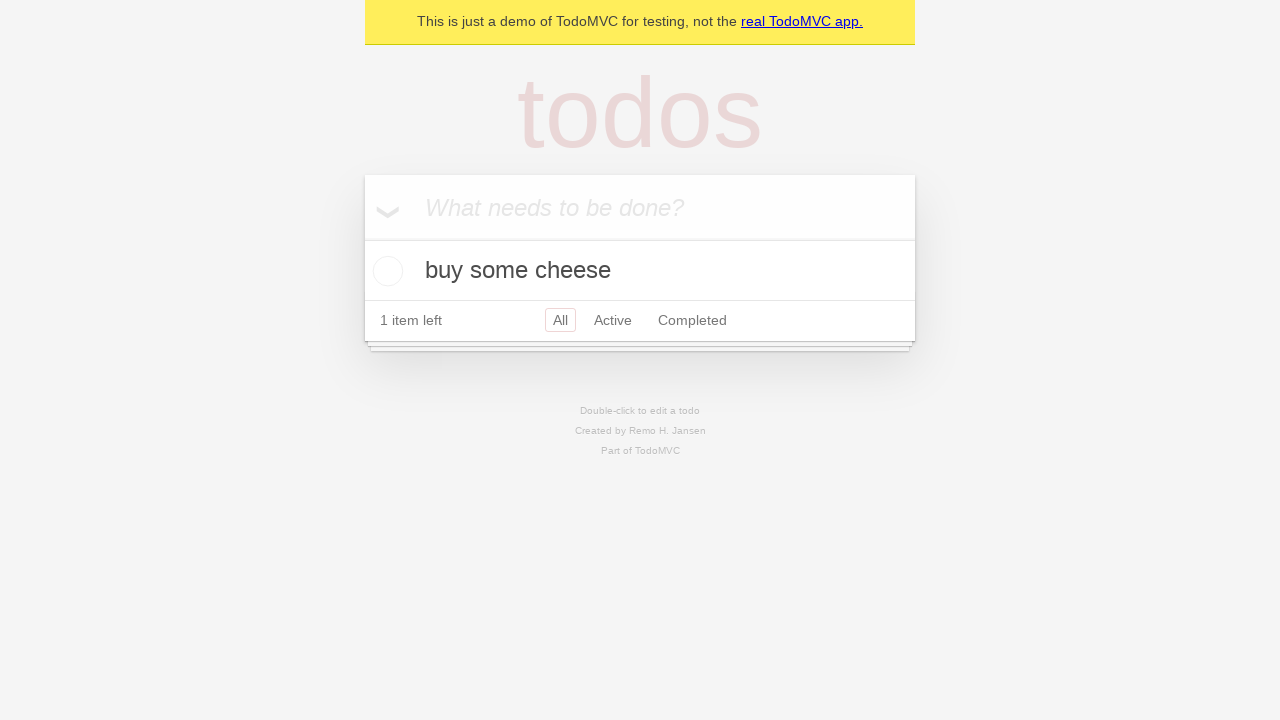

Filled todo input with 'feed the cat' on internal:attr=[placeholder="What needs to be done?"i]
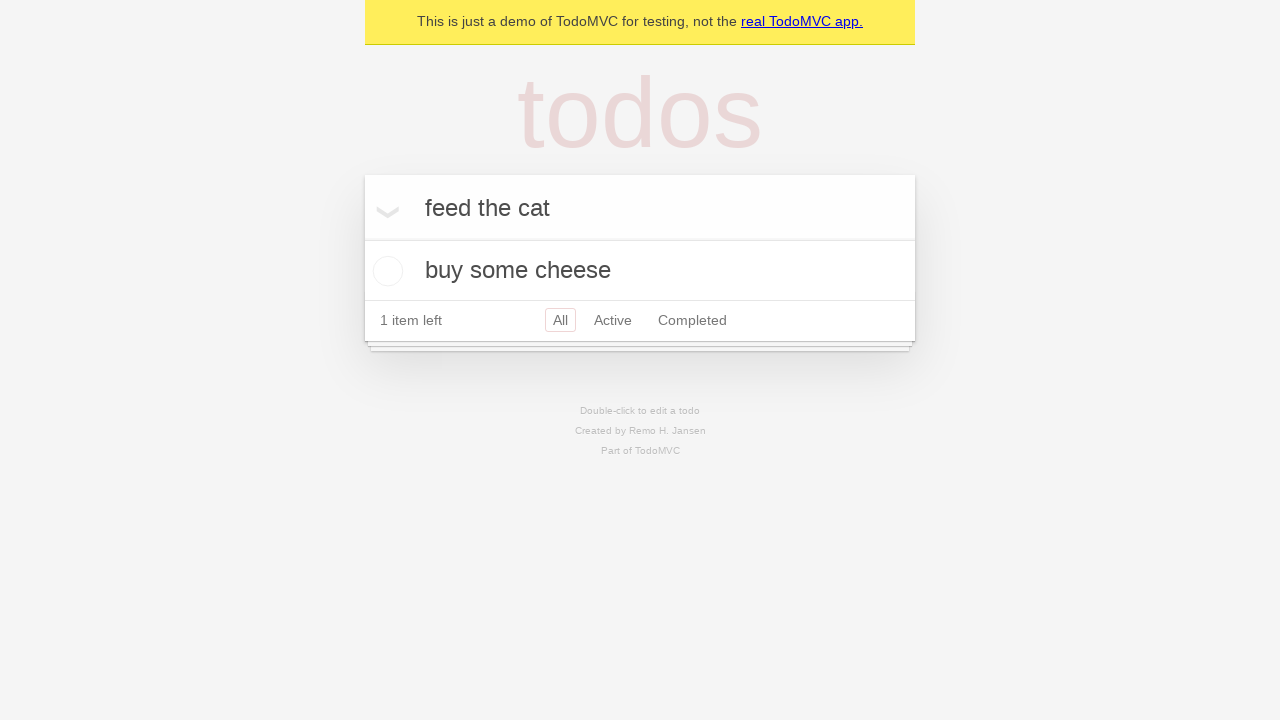

Pressed Enter to create second todo on internal:attr=[placeholder="What needs to be done?"i]
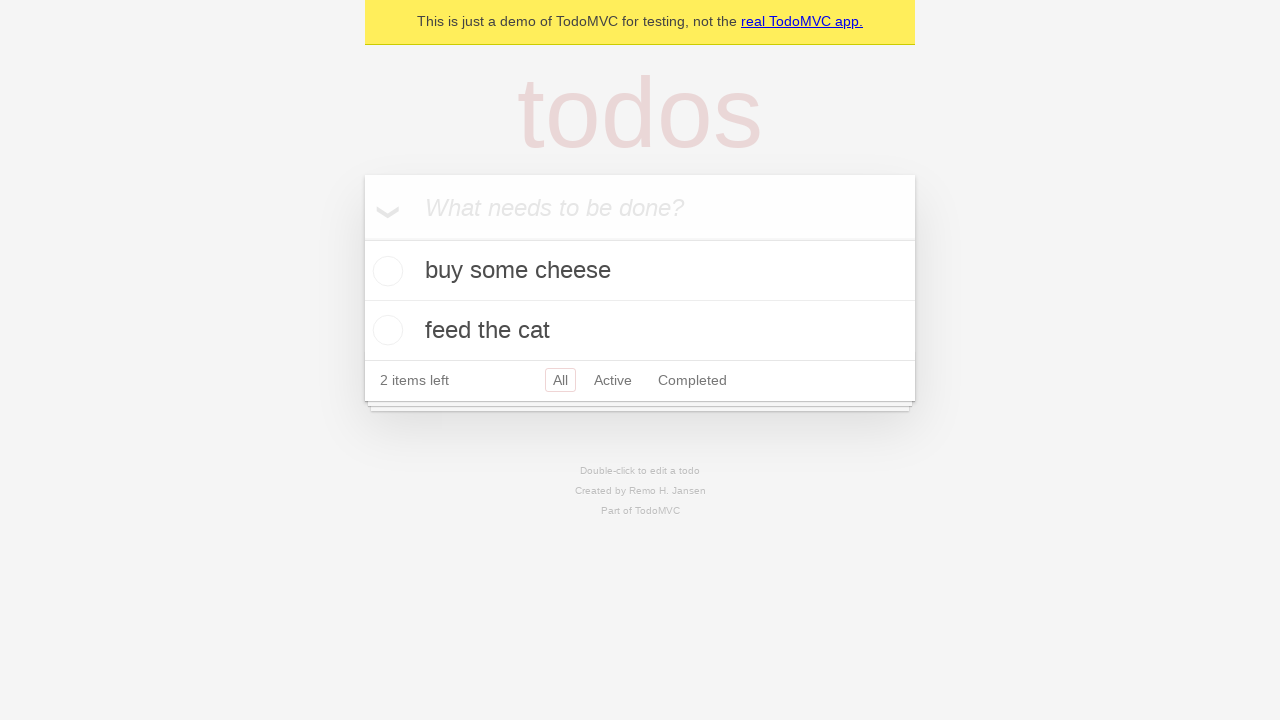

Filled todo input with 'book a doctors appointment' on internal:attr=[placeholder="What needs to be done?"i]
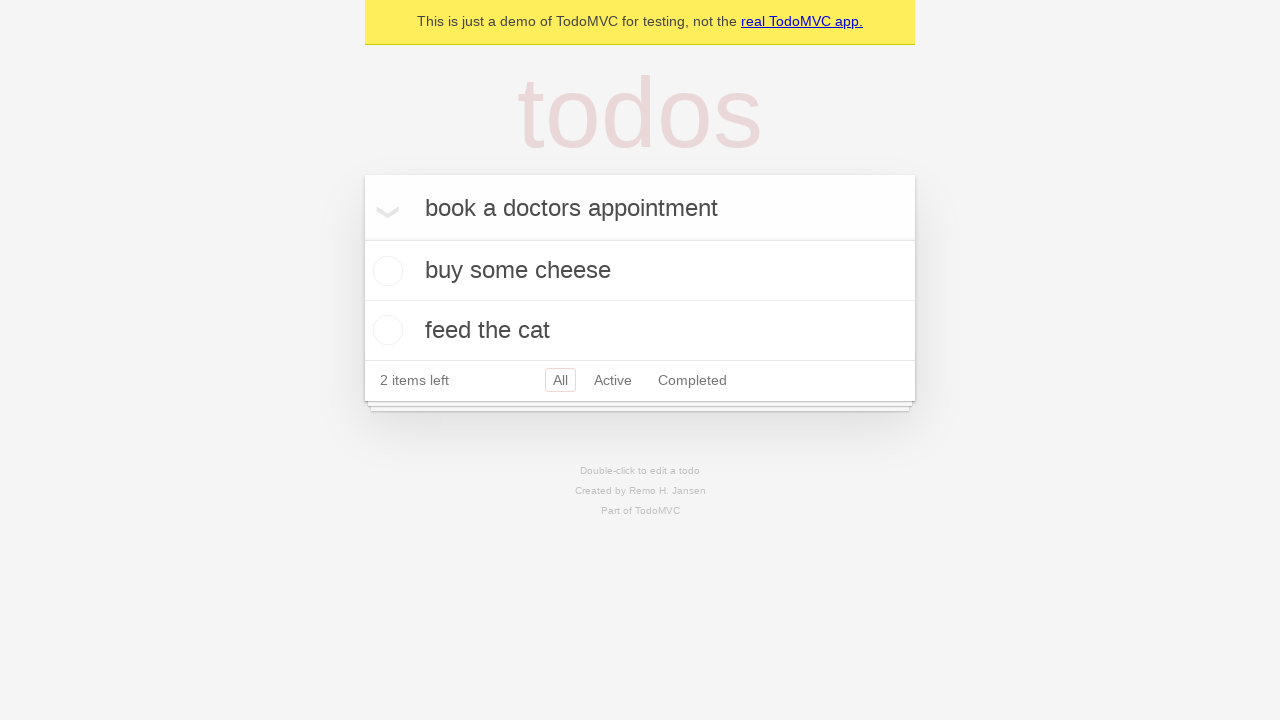

Pressed Enter to create third todo on internal:attr=[placeholder="What needs to be done?"i]
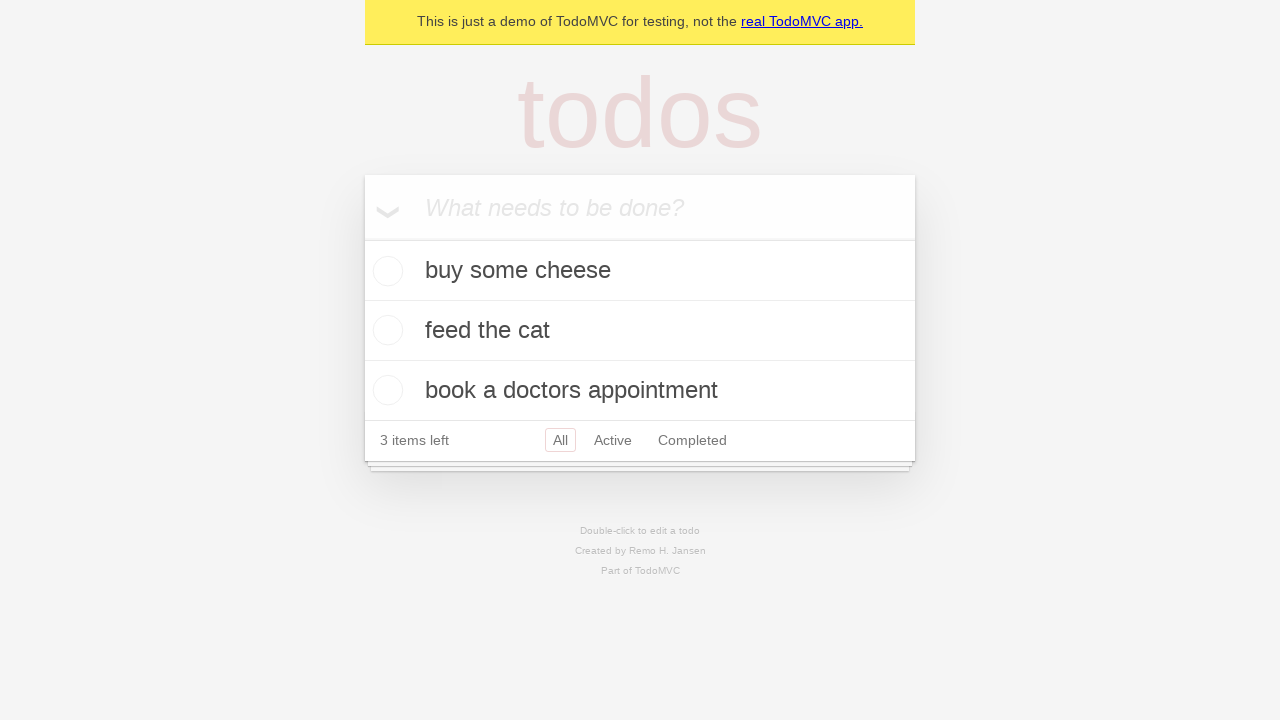

Checked the second todo item at (385, 330) on internal:testid=[data-testid="todo-item"s] >> nth=1 >> internal:role=checkbox
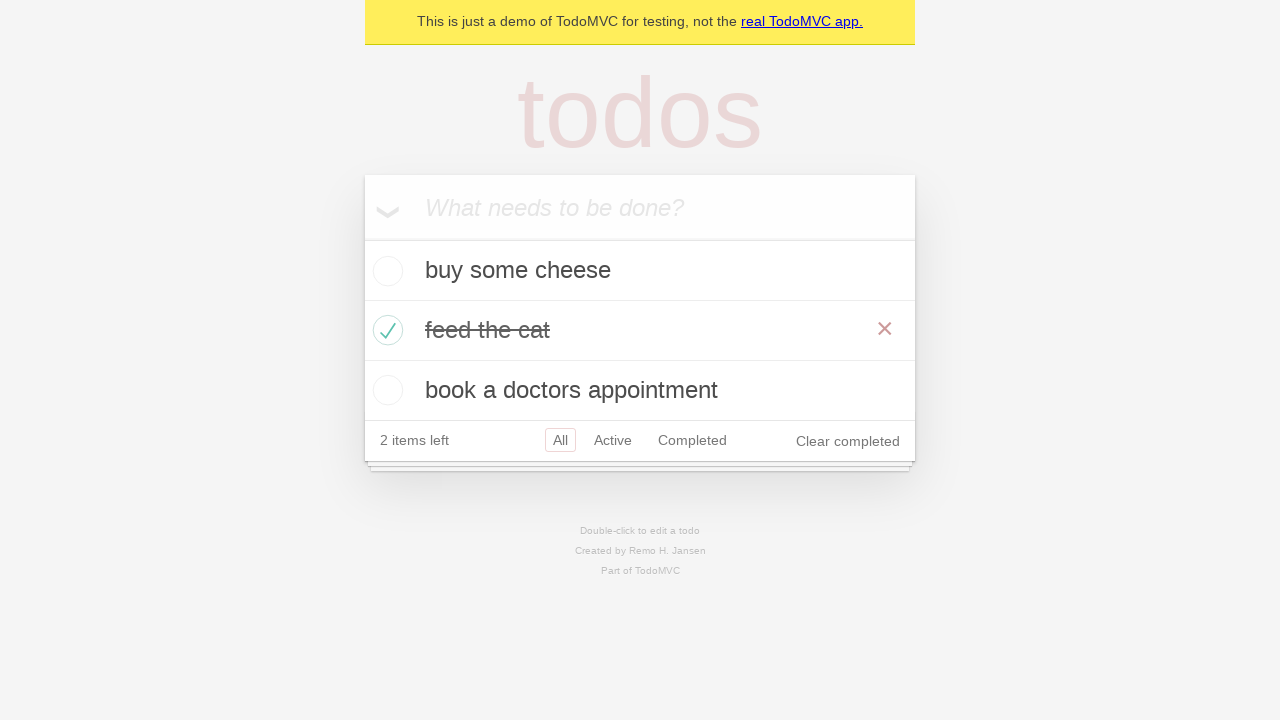

Clicked Active filter to show only active todos at (613, 440) on internal:role=link[name="Active"i]
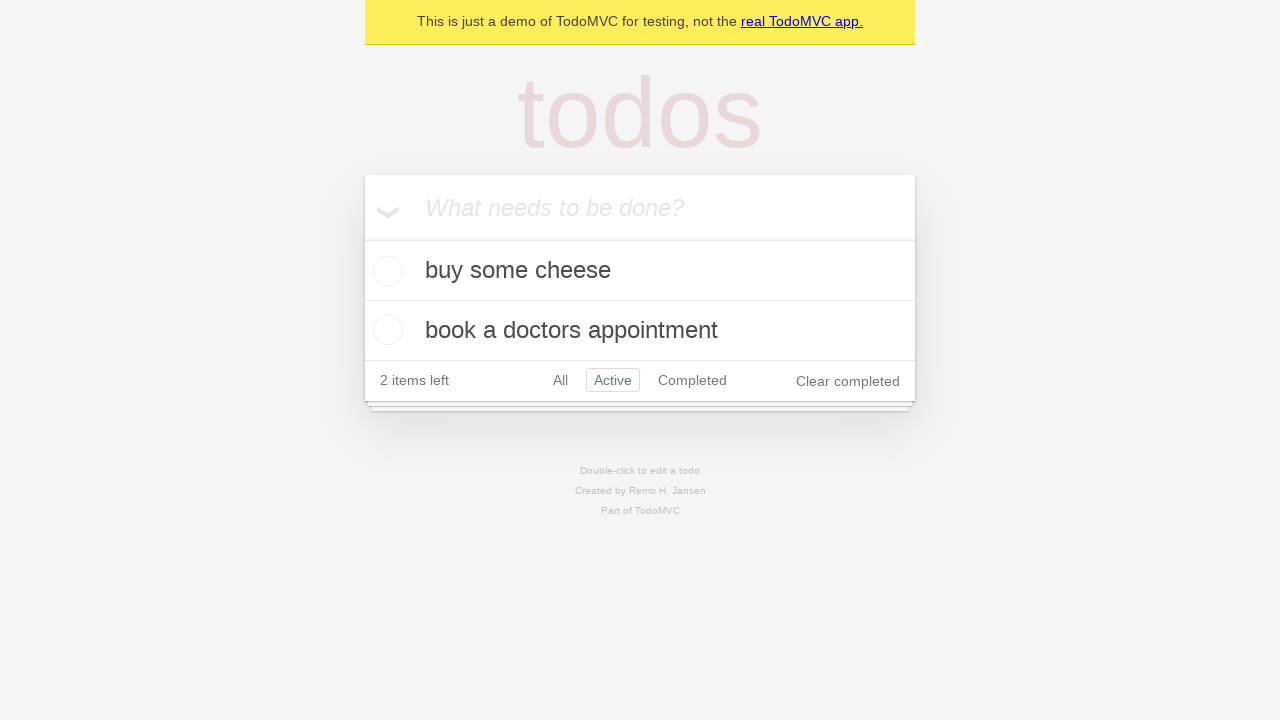

Clicked Completed filter to show only completed todos at (692, 380) on internal:role=link[name="Completed"i]
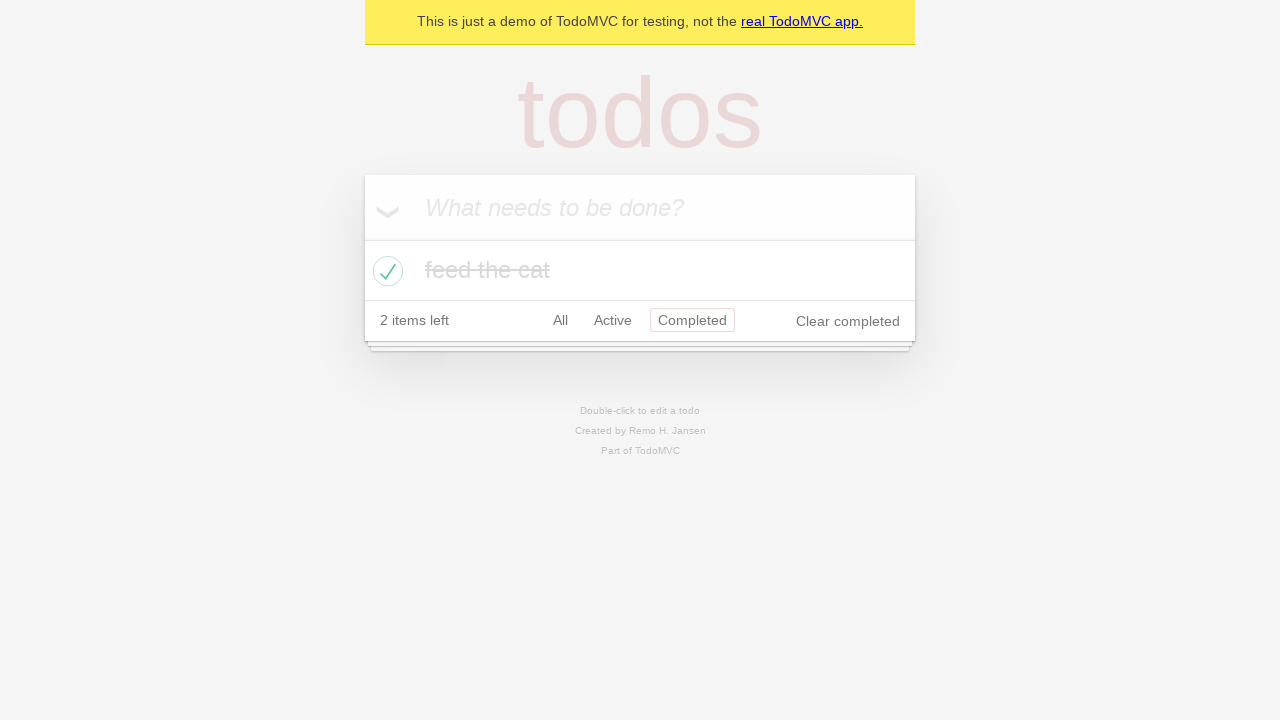

Clicked All filter to display all items at (560, 320) on internal:role=link[name="All"i]
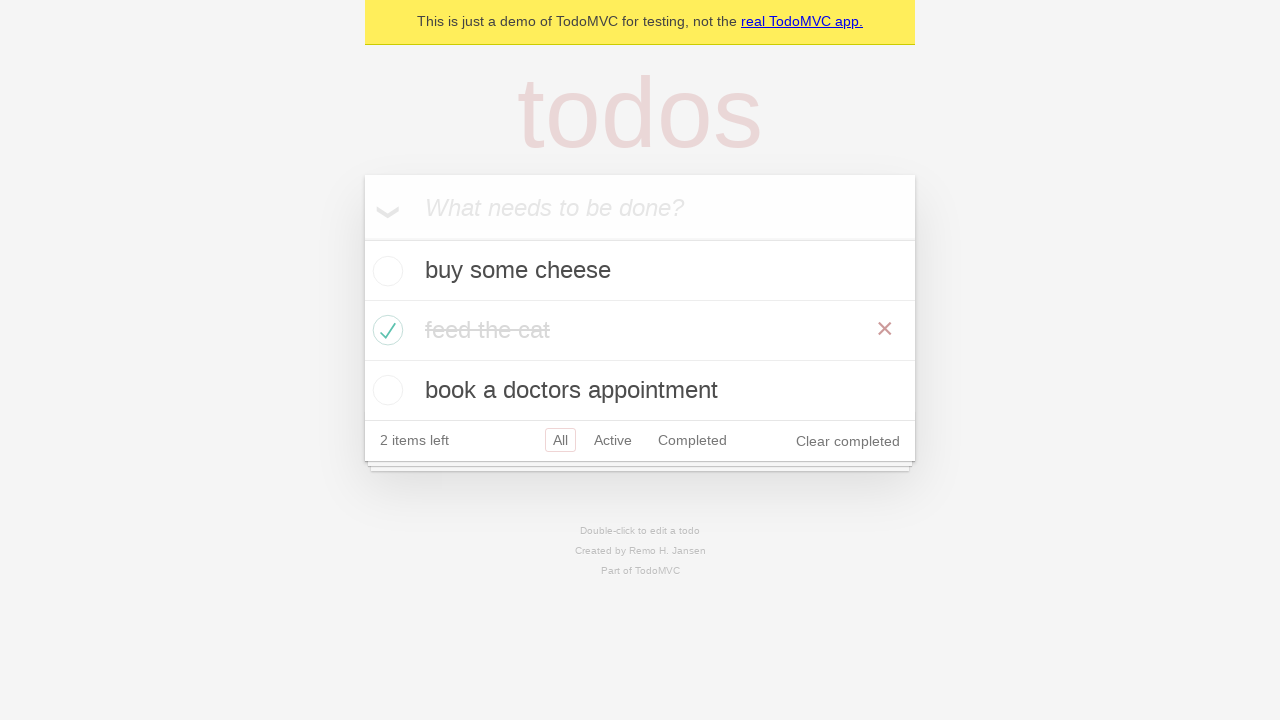

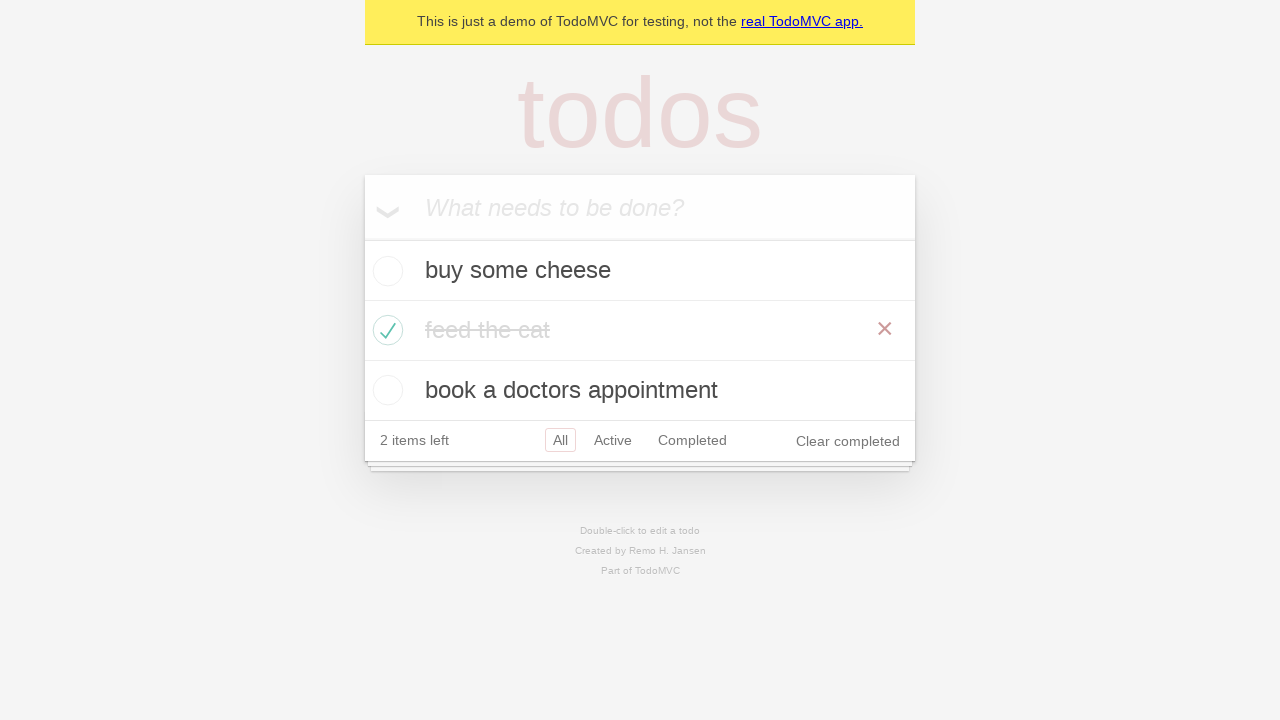